Attempts to perform drag and drop operation on Delta airlines website

Starting URL: https://www.delta.com/

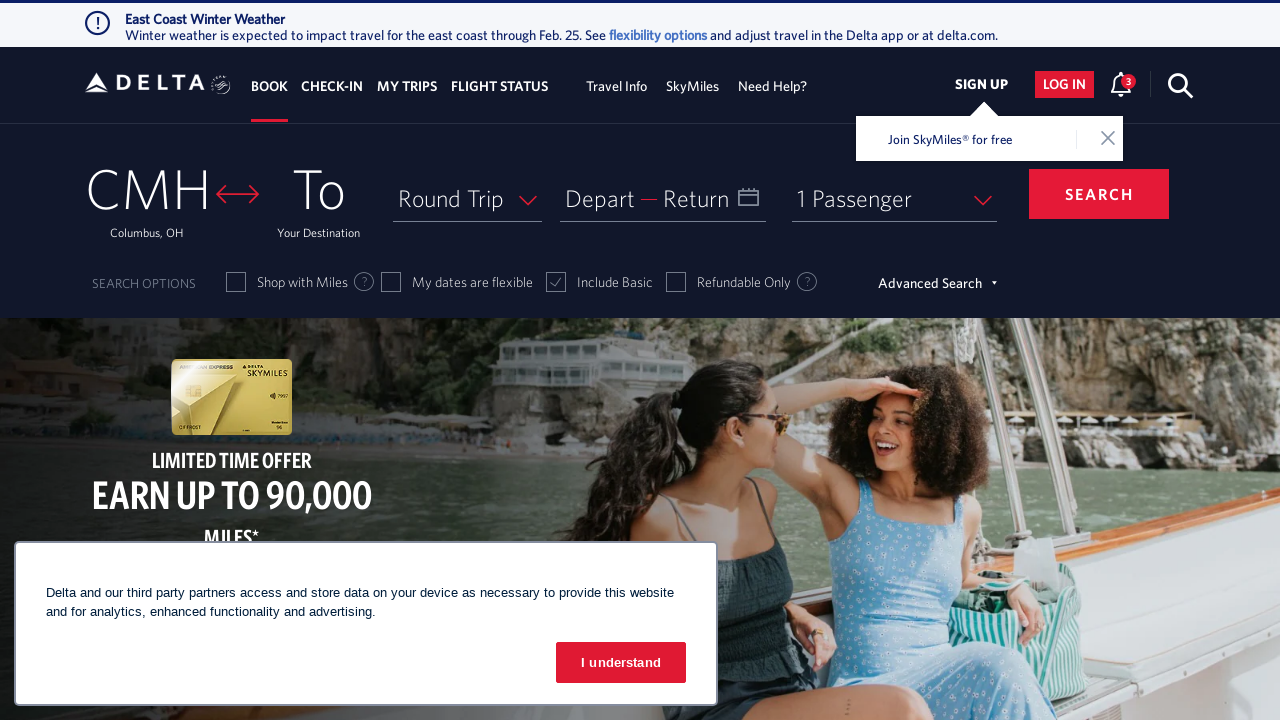

Navigated to Delta airlines website
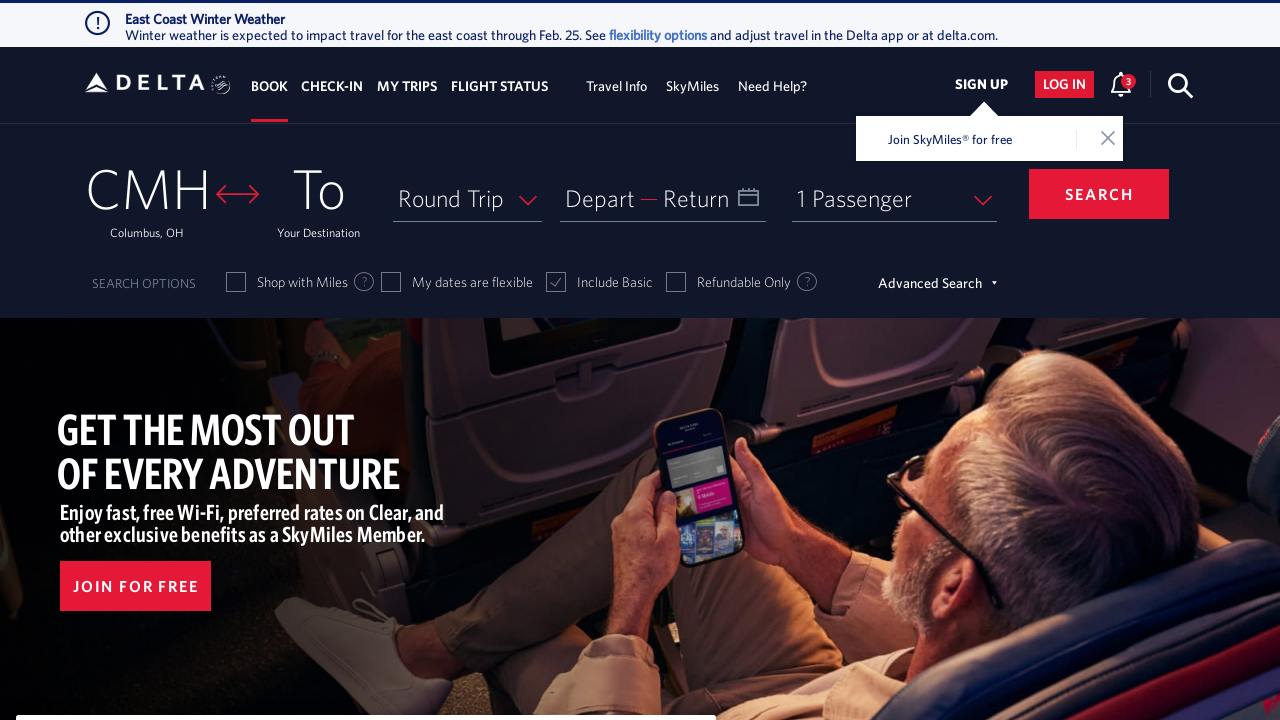

Located source element for drag and drop
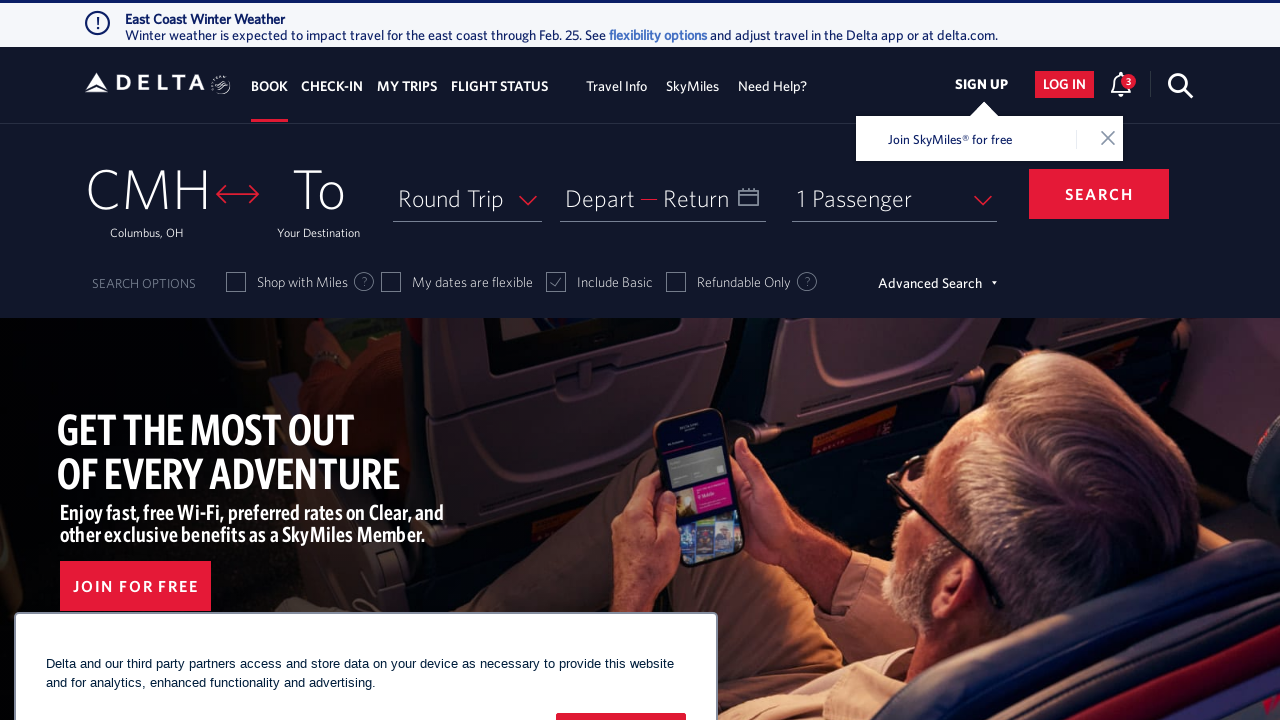

Located target element for drag and drop
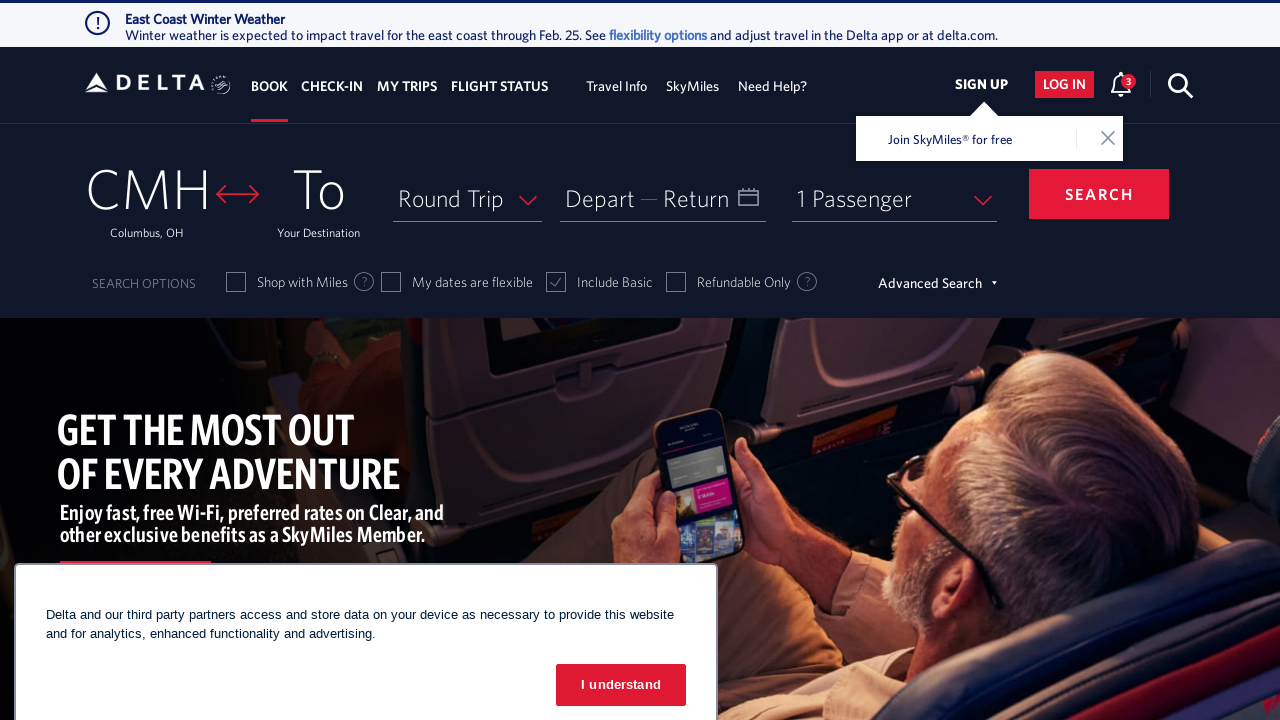

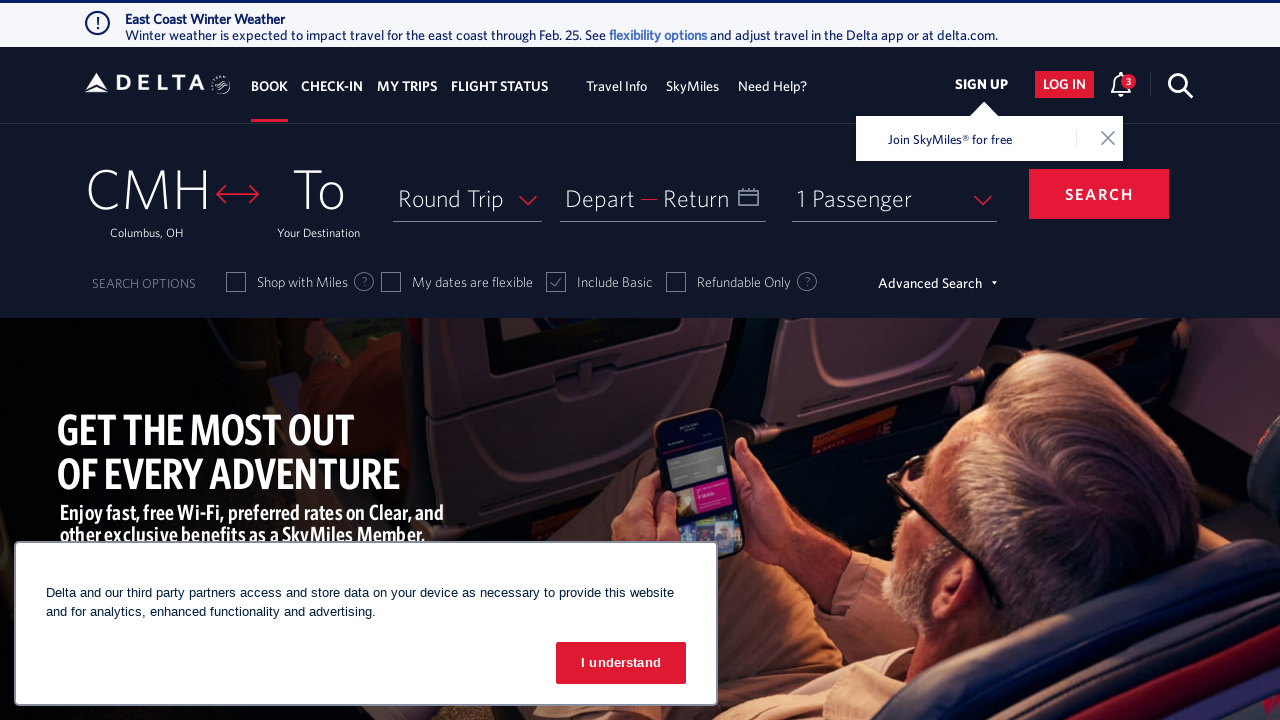